Tests drag and drop functionality by dragging an element from source to target location on a test automation practice website

Starting URL: https://testautomationpractice.blogspot.com/

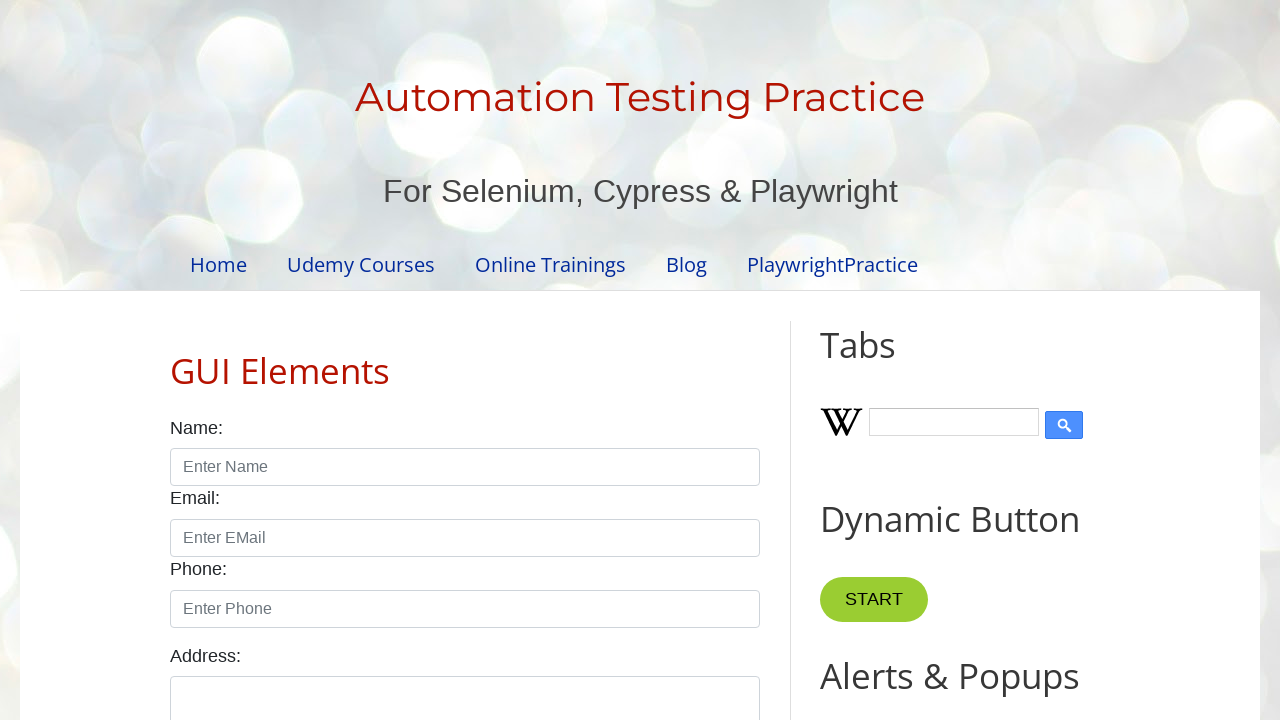

Scrolled down 500 pixels to make drag and drop elements visible
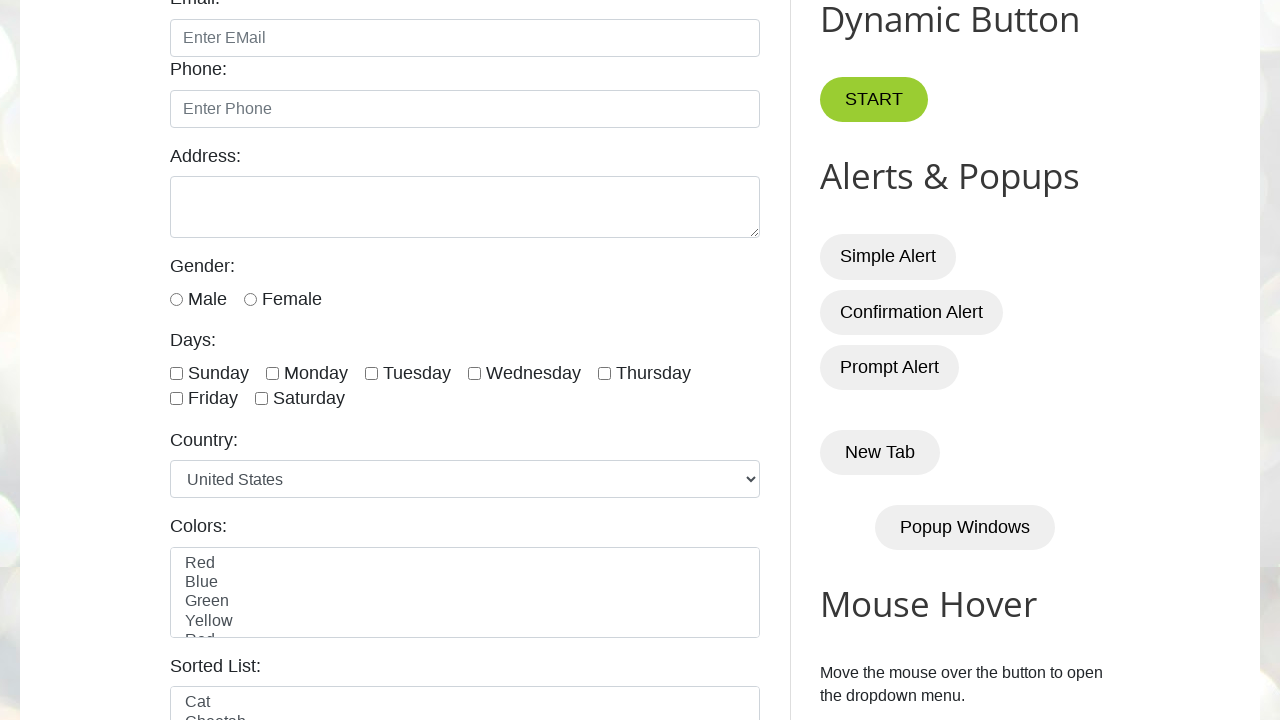

Located source element with id 'draggable'
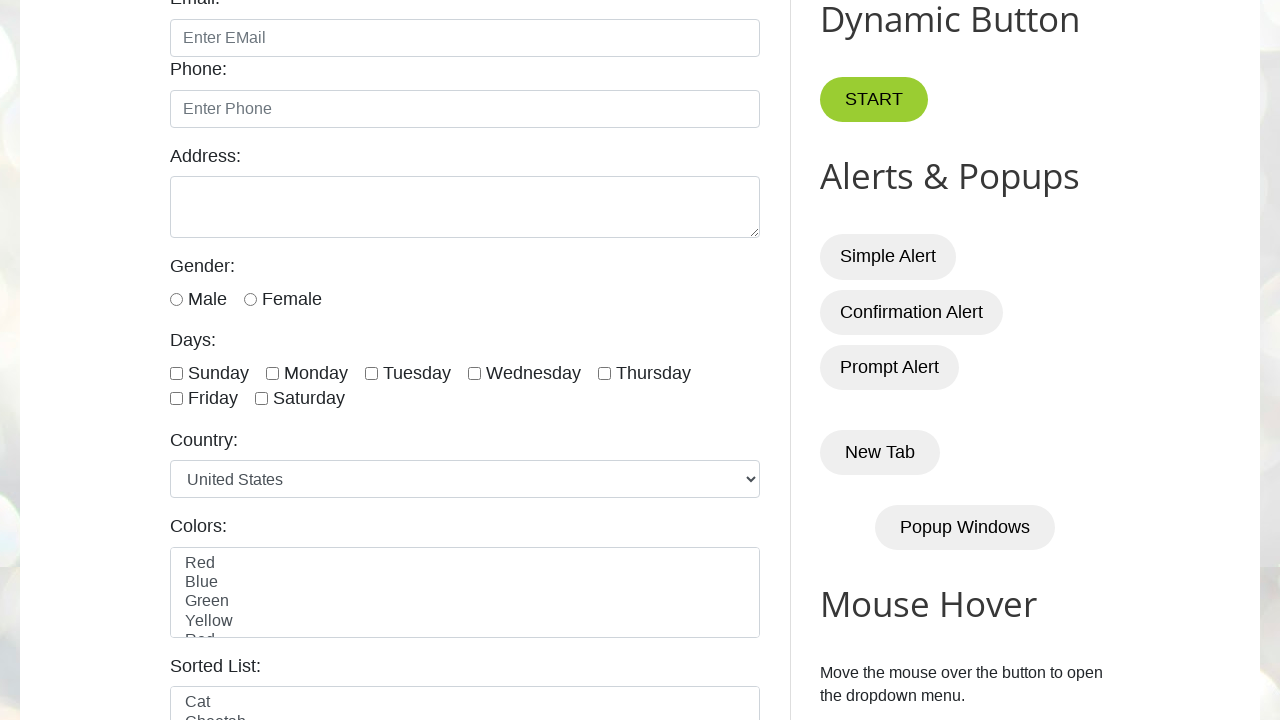

Located target element with id 'droppable'
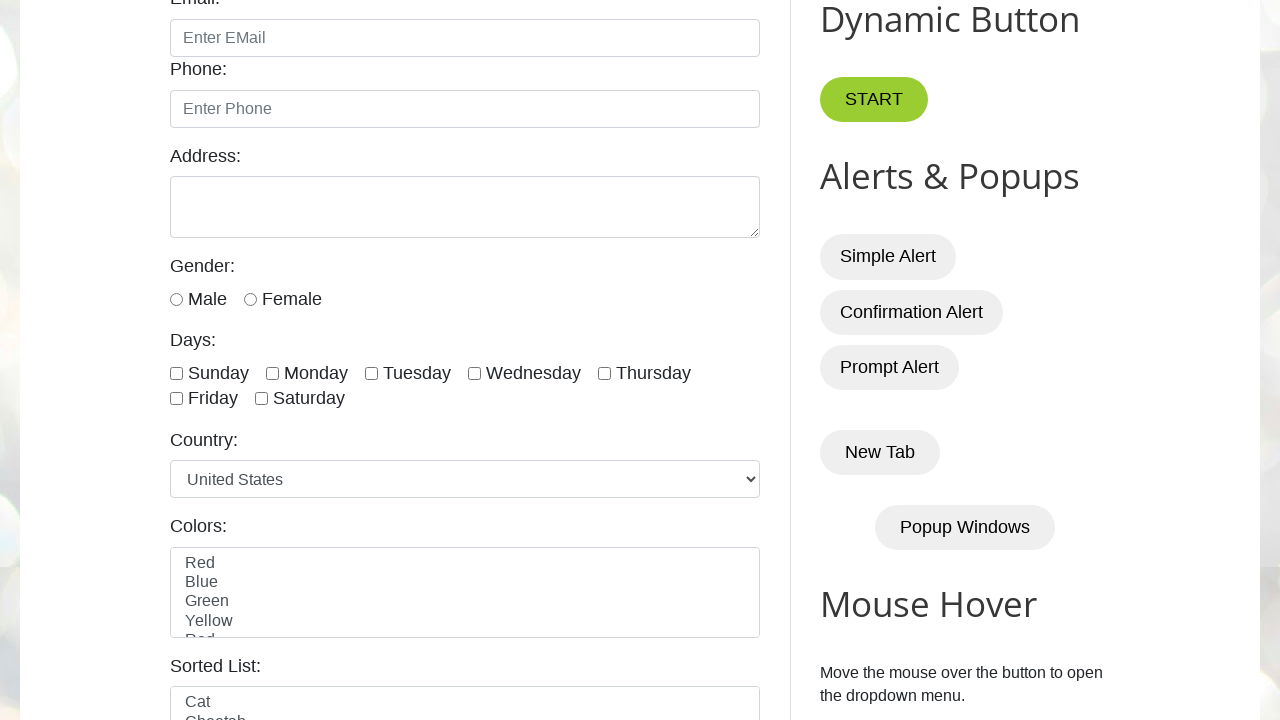

Performed drag and drop from source to target element at (1015, 386)
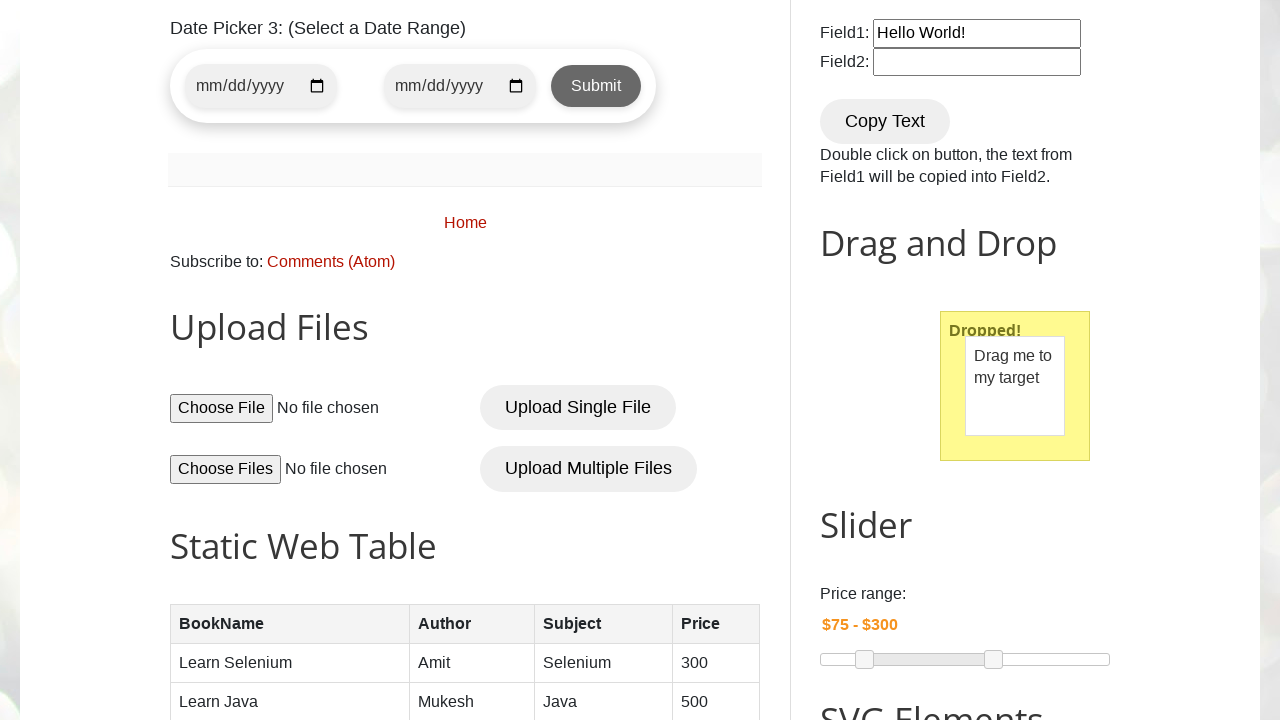

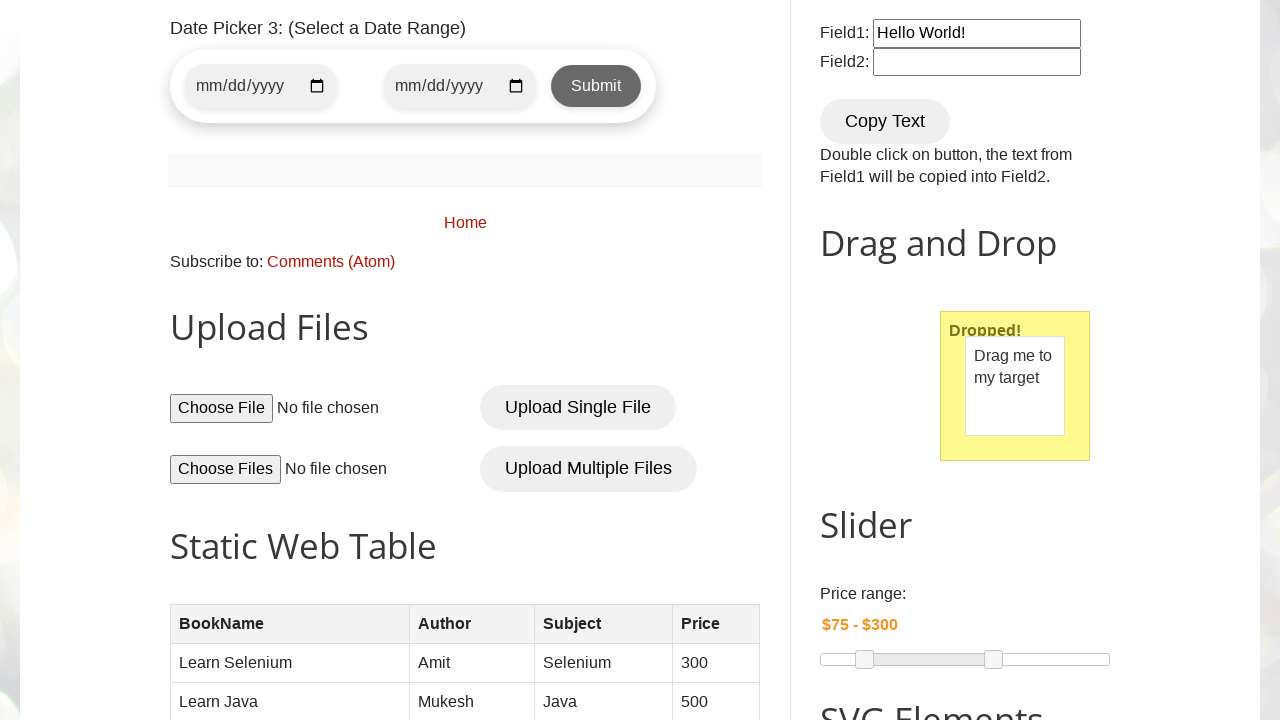